Tests deleting a tag by clicking the delete icon on a randomly selected tag from the list

Starting URL: https://qaplayground.dev/apps/tags-input-box/

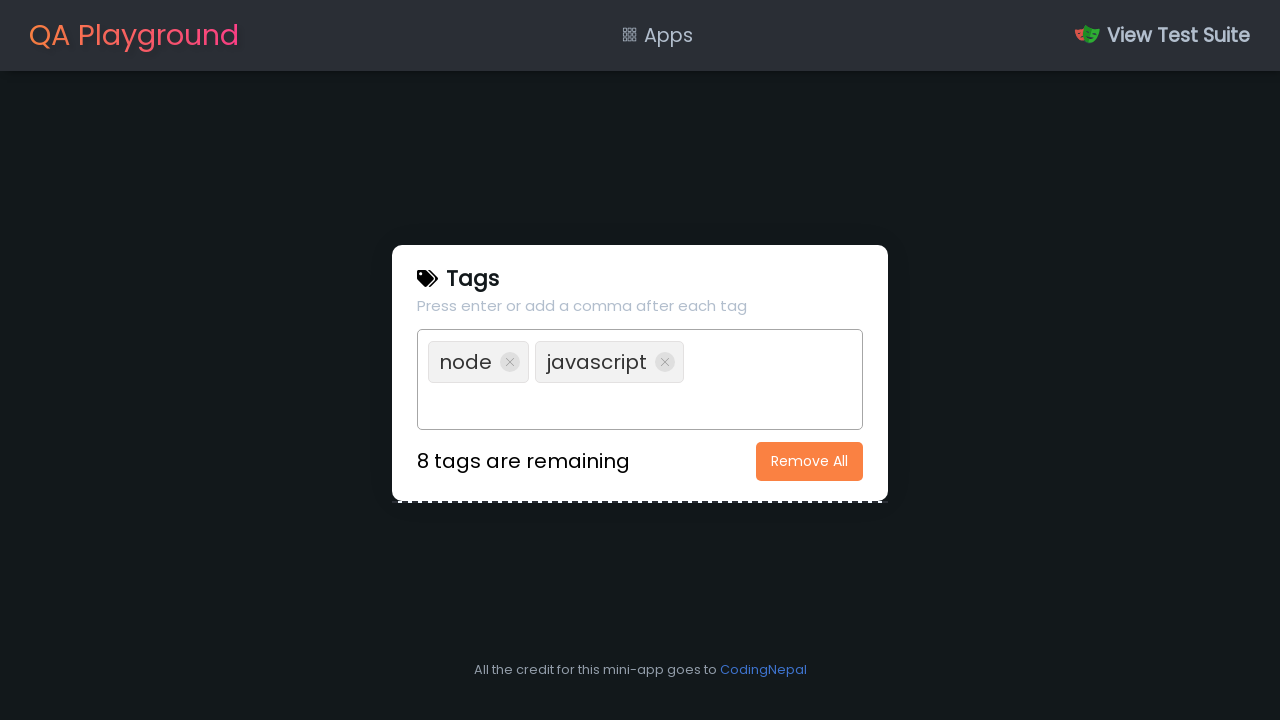

Waited for tag list items to be present
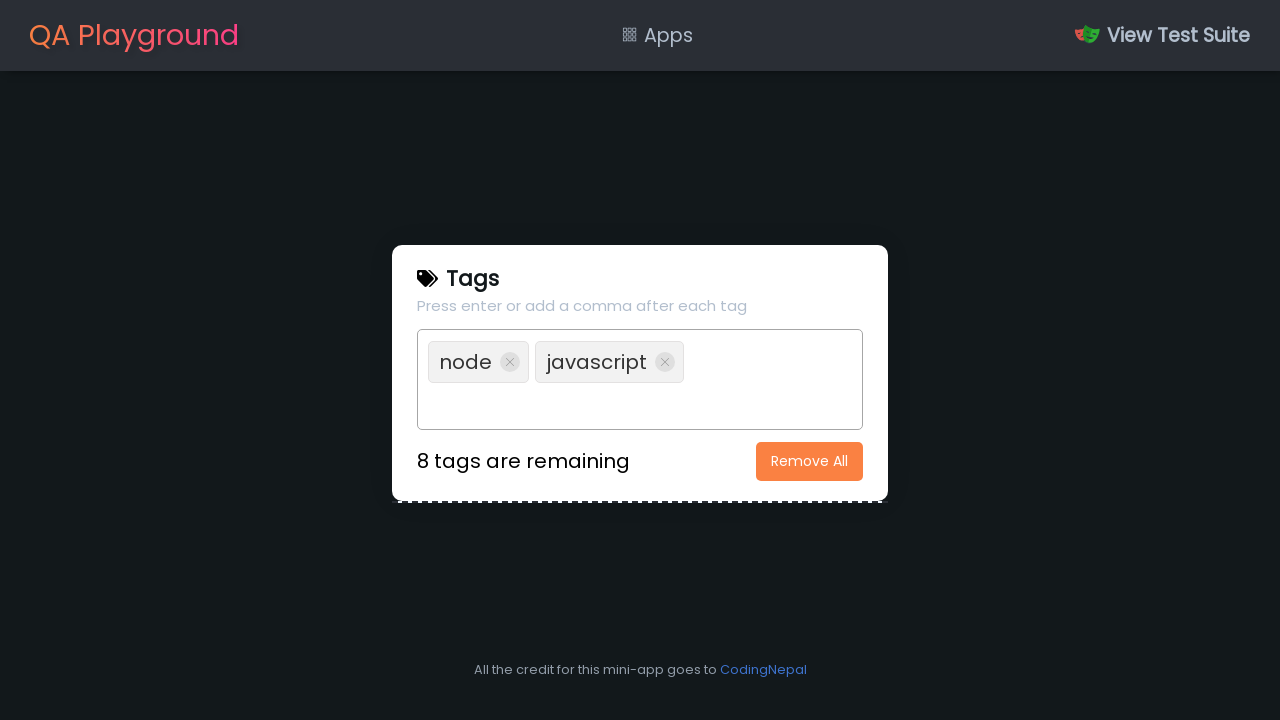

Clicked delete icon on a random tag from the list at (665, 362) on internal:role=listitem >> i >> nth=1
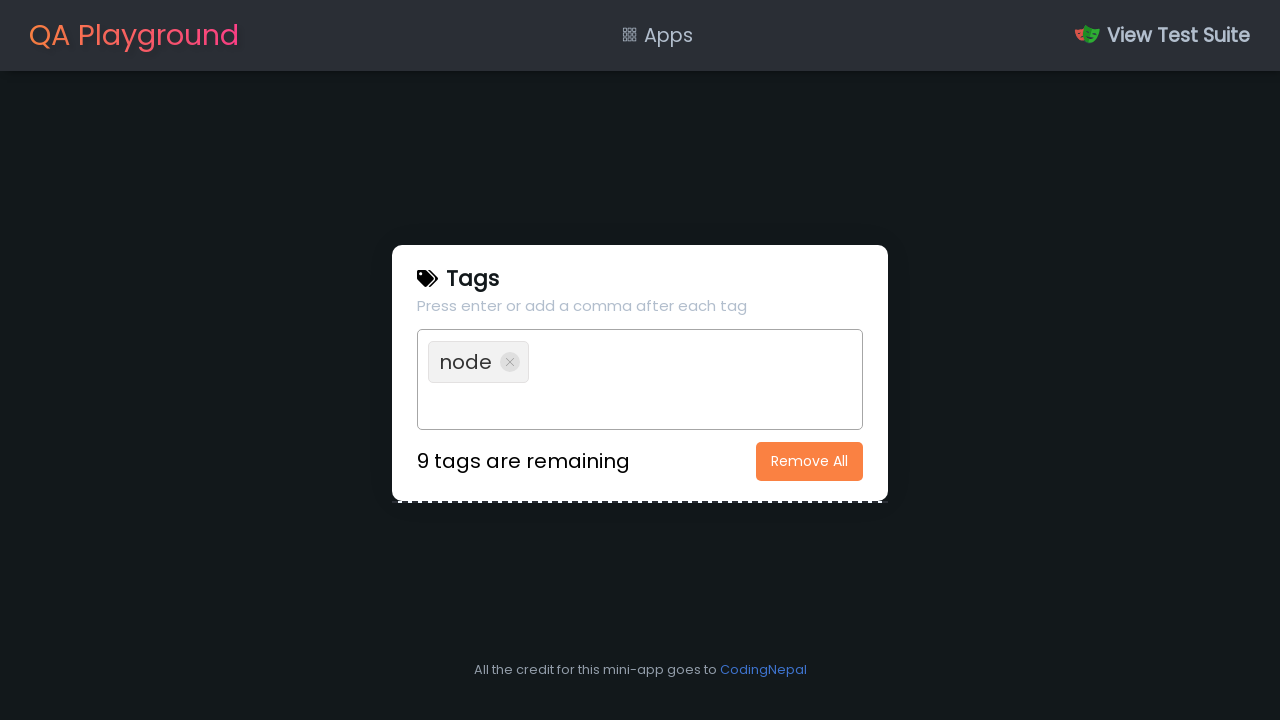

Waited for tag deletion to complete
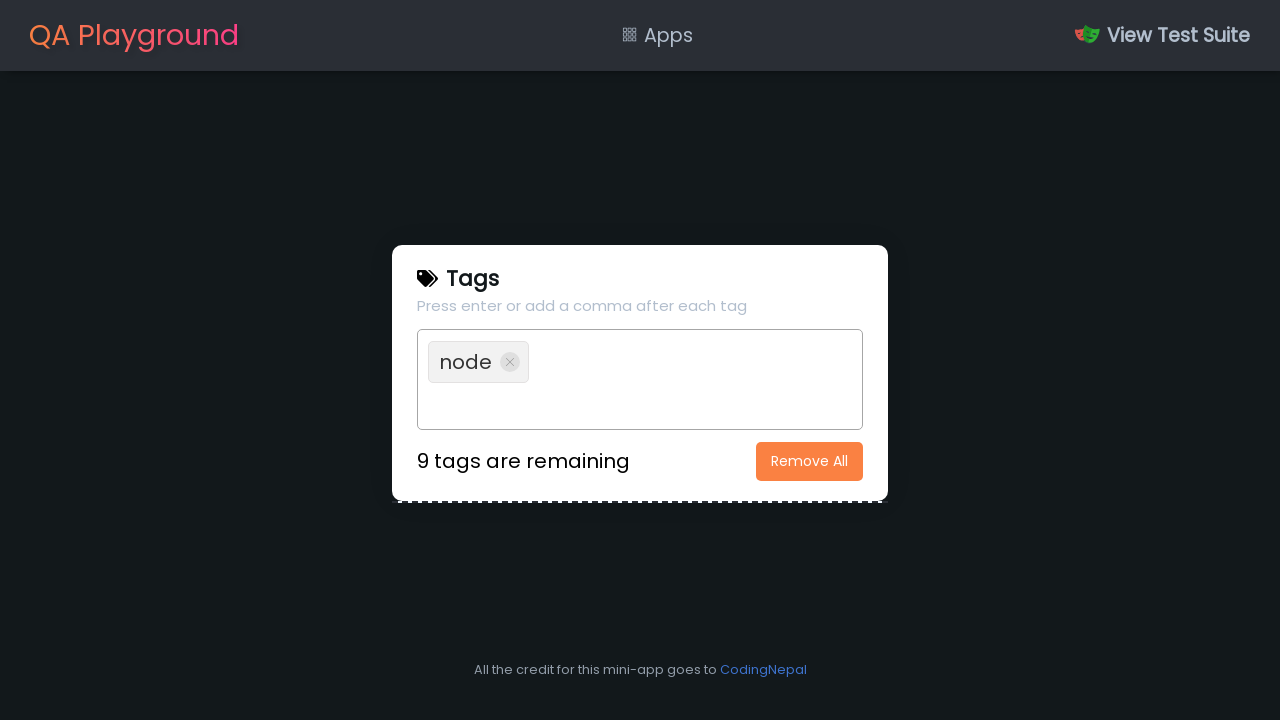

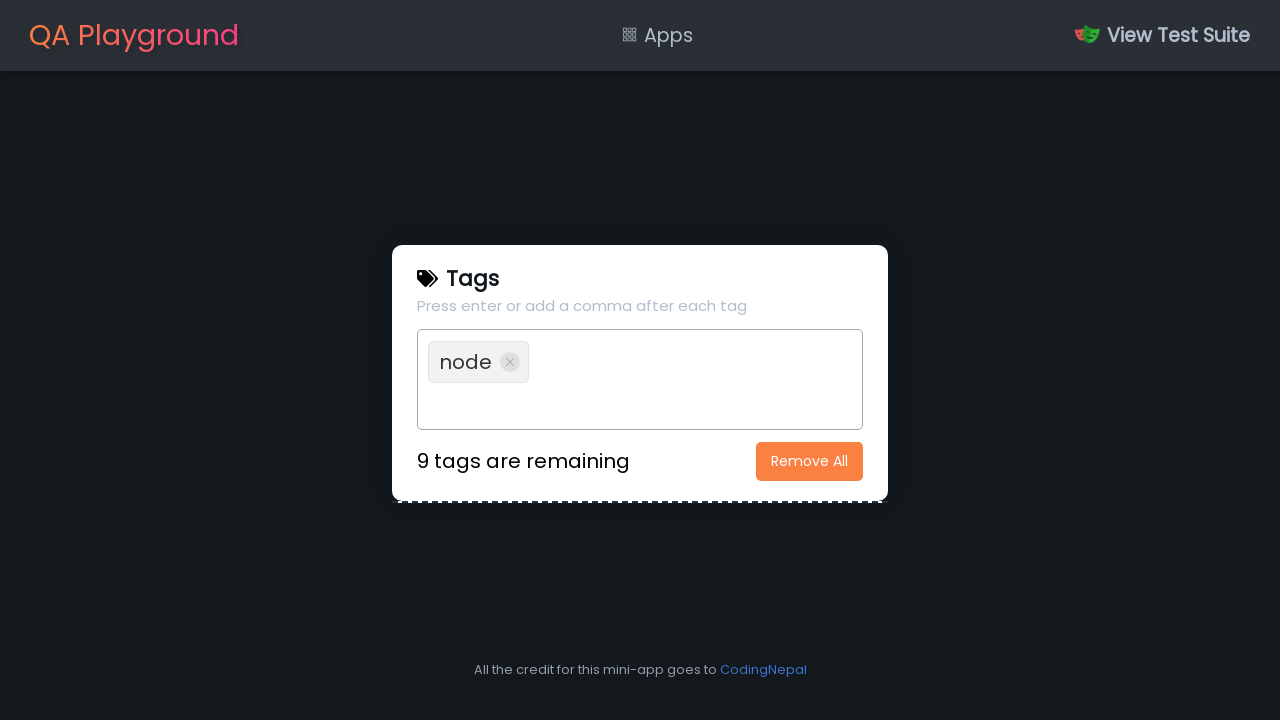